Tests that edits are saved when the input loses focus (blur event)

Starting URL: https://demo.playwright.dev/todomvc

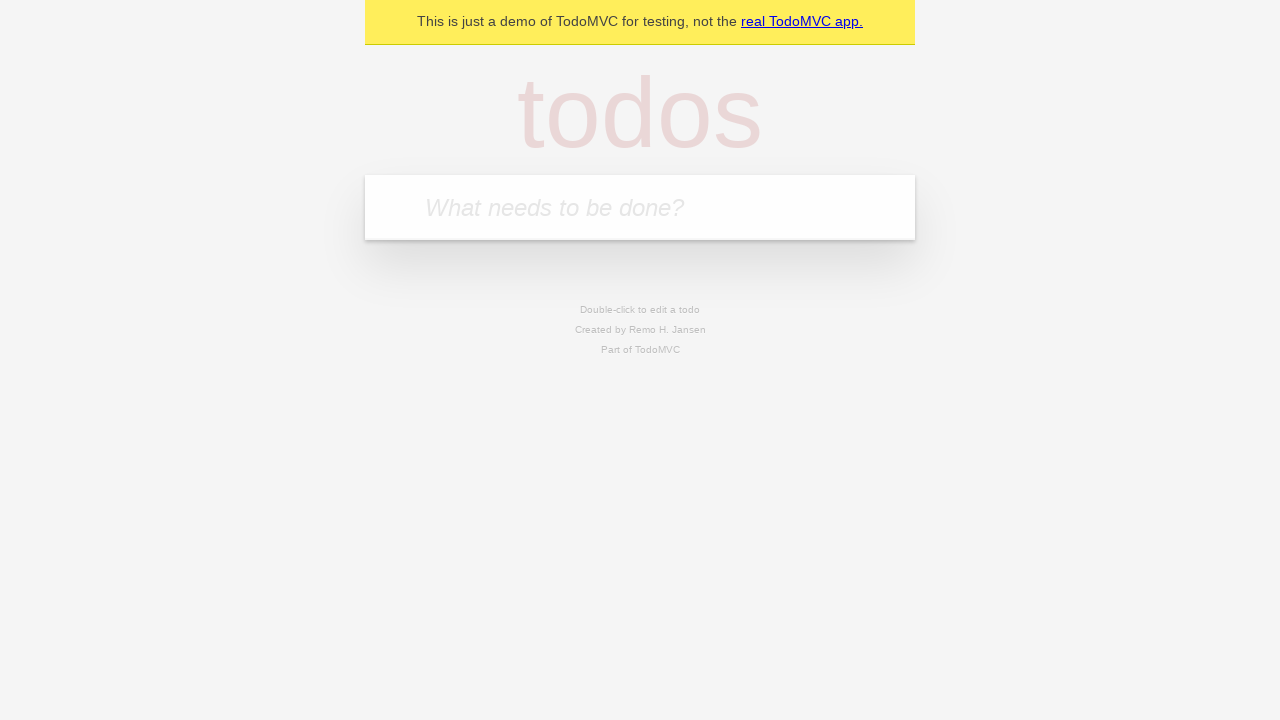

Filled todo input with 'buy some cheese' on internal:attr=[placeholder="What needs to be done?"i]
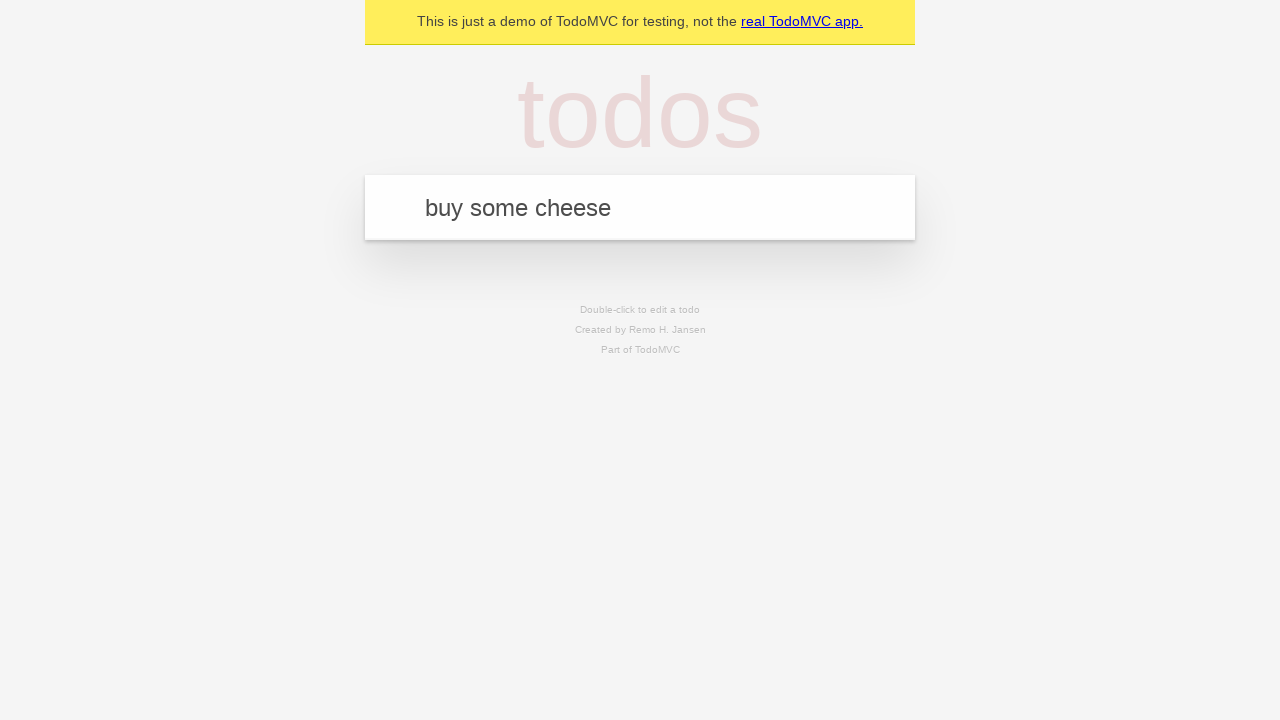

Pressed Enter to add first todo item on internal:attr=[placeholder="What needs to be done?"i]
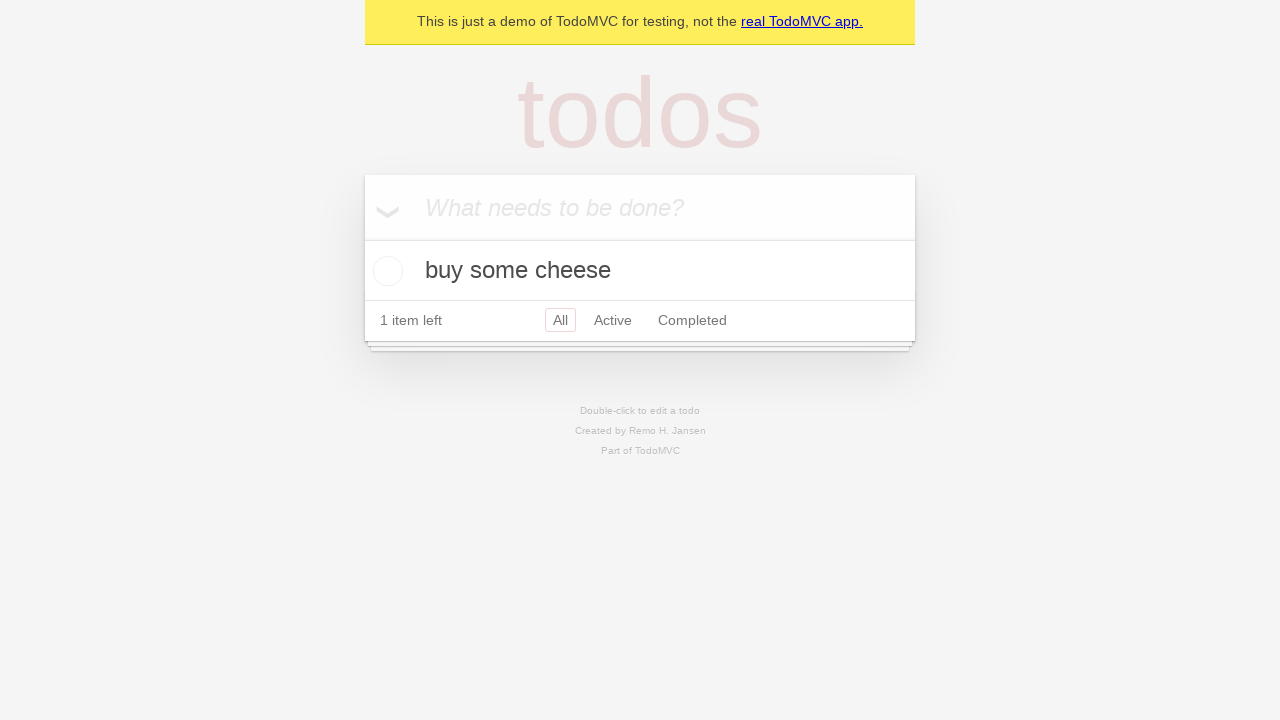

Filled todo input with 'feed the cat' on internal:attr=[placeholder="What needs to be done?"i]
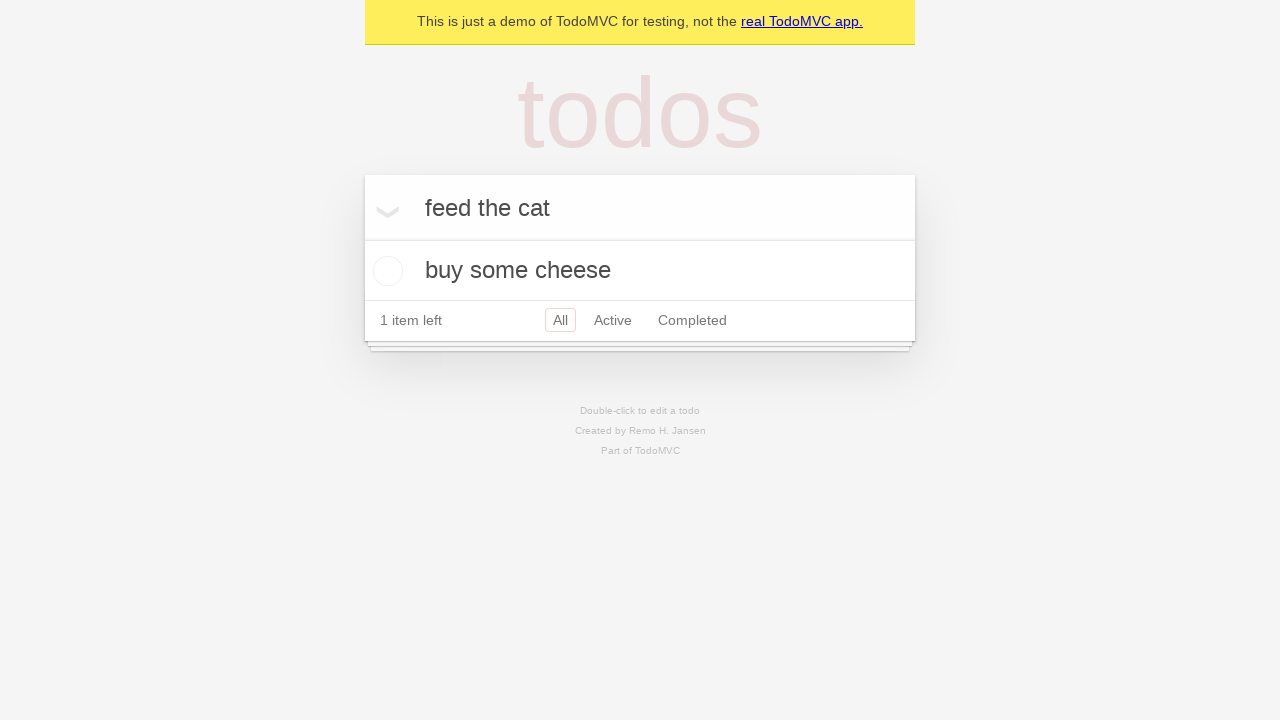

Pressed Enter to add second todo item on internal:attr=[placeholder="What needs to be done?"i]
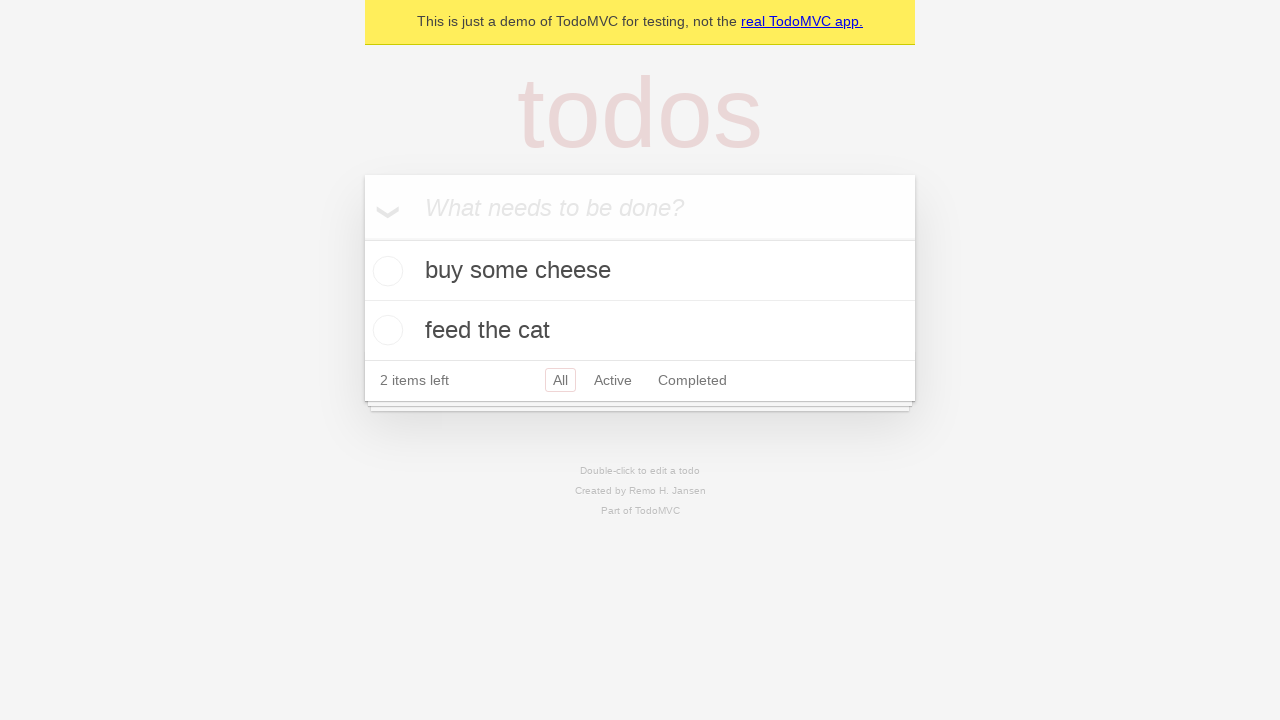

Filled todo input with 'book a doctors appointment' on internal:attr=[placeholder="What needs to be done?"i]
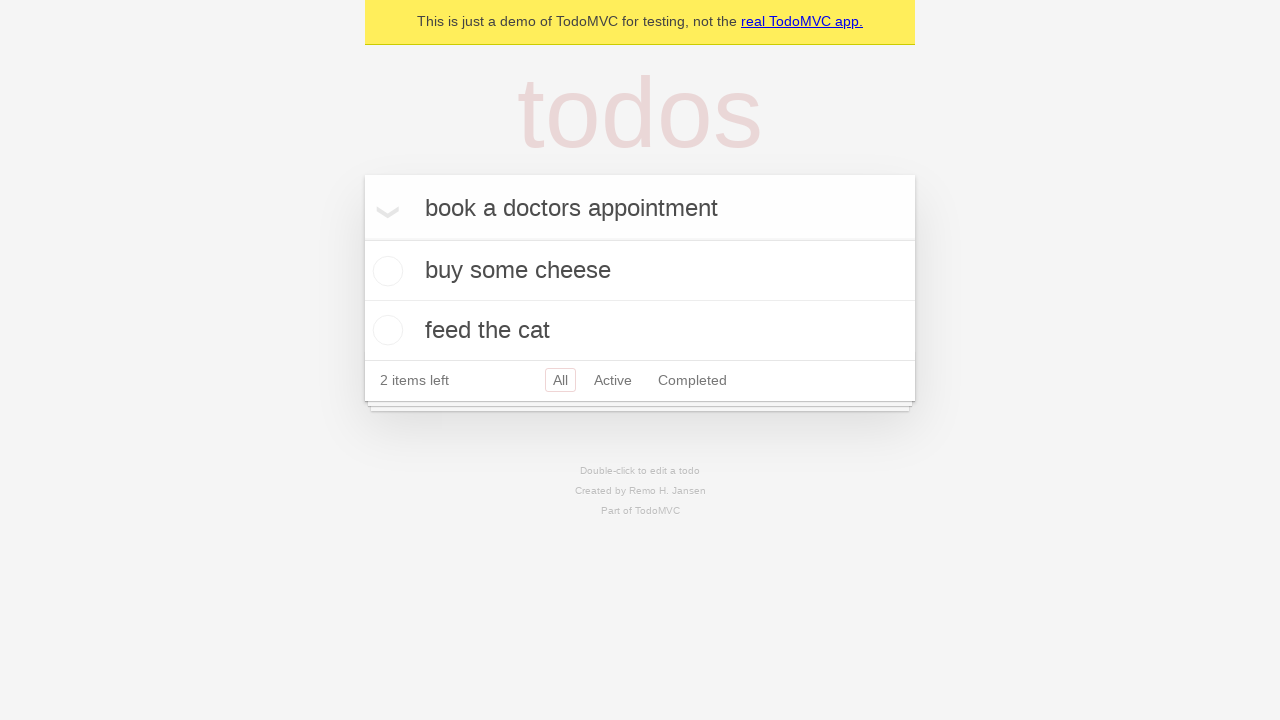

Pressed Enter to add third todo item on internal:attr=[placeholder="What needs to be done?"i]
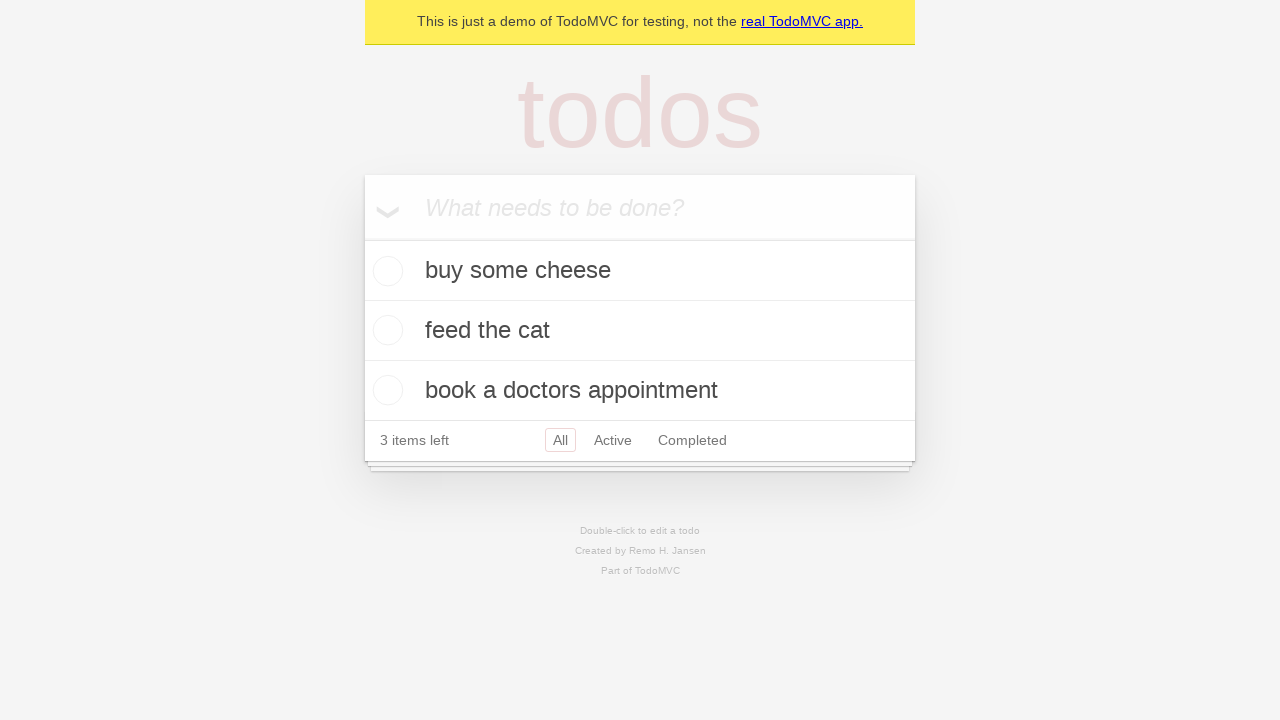

Double-clicked second todo item to enter edit mode at (640, 331) on internal:testid=[data-testid="todo-item"s] >> nth=1
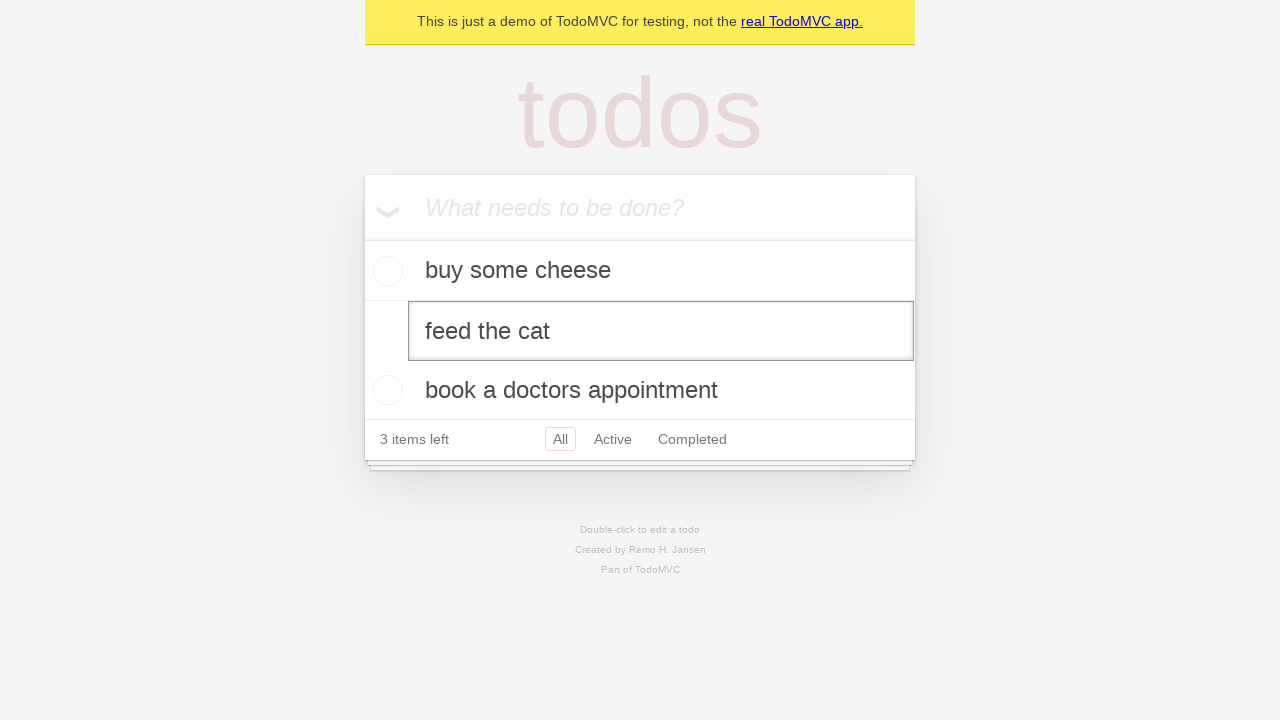

Edited second todo item text to 'buy some sausages' on internal:testid=[data-testid="todo-item"s] >> nth=1 >> internal:role=textbox[nam
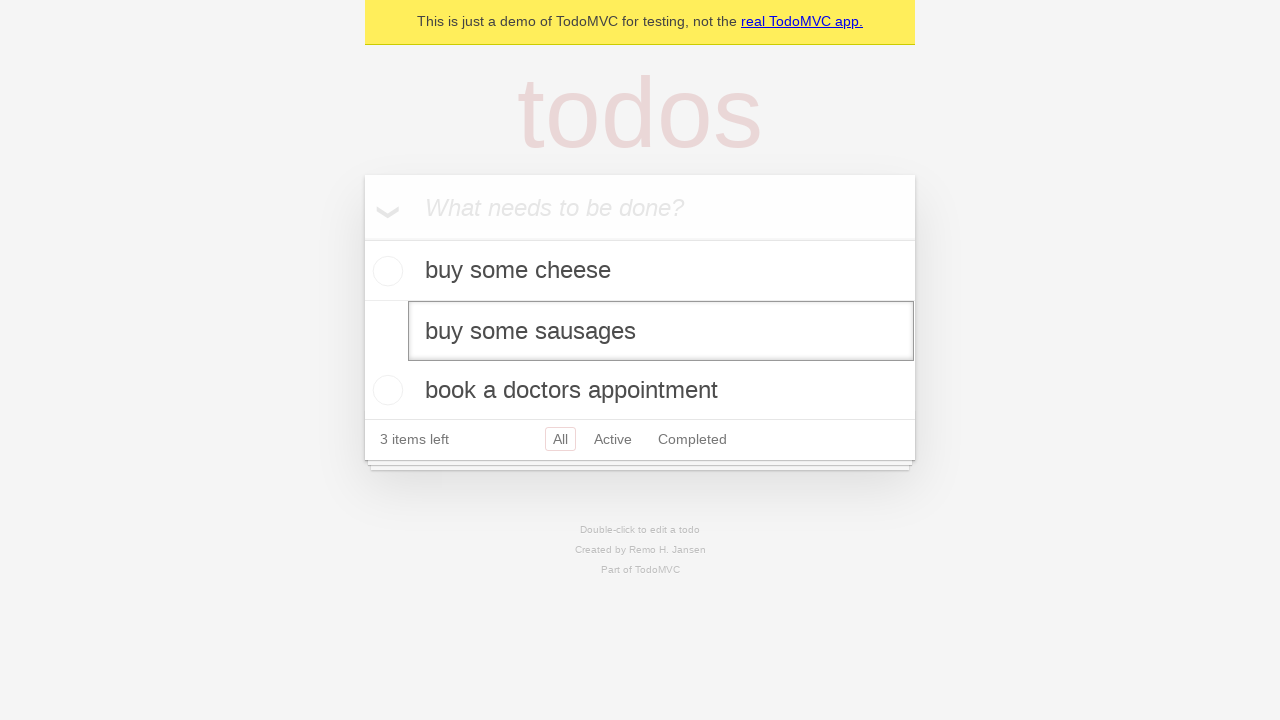

Dispatched blur event to save edited todo on focus loss
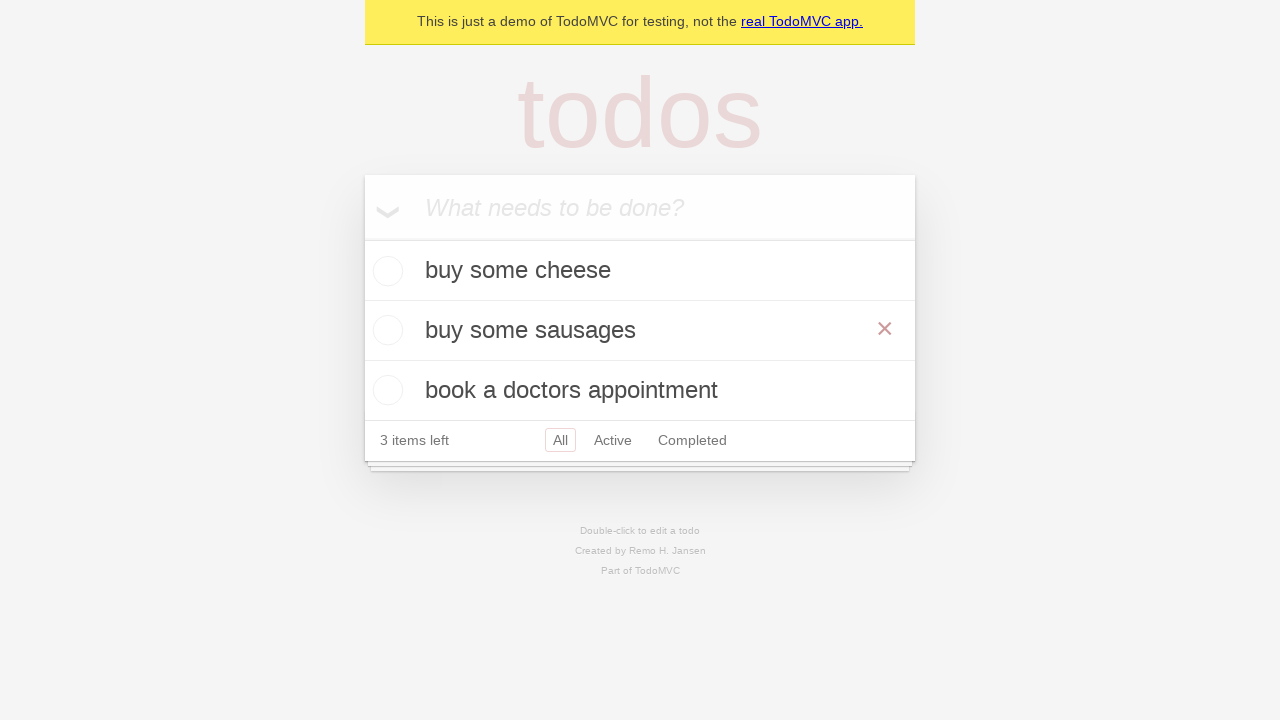

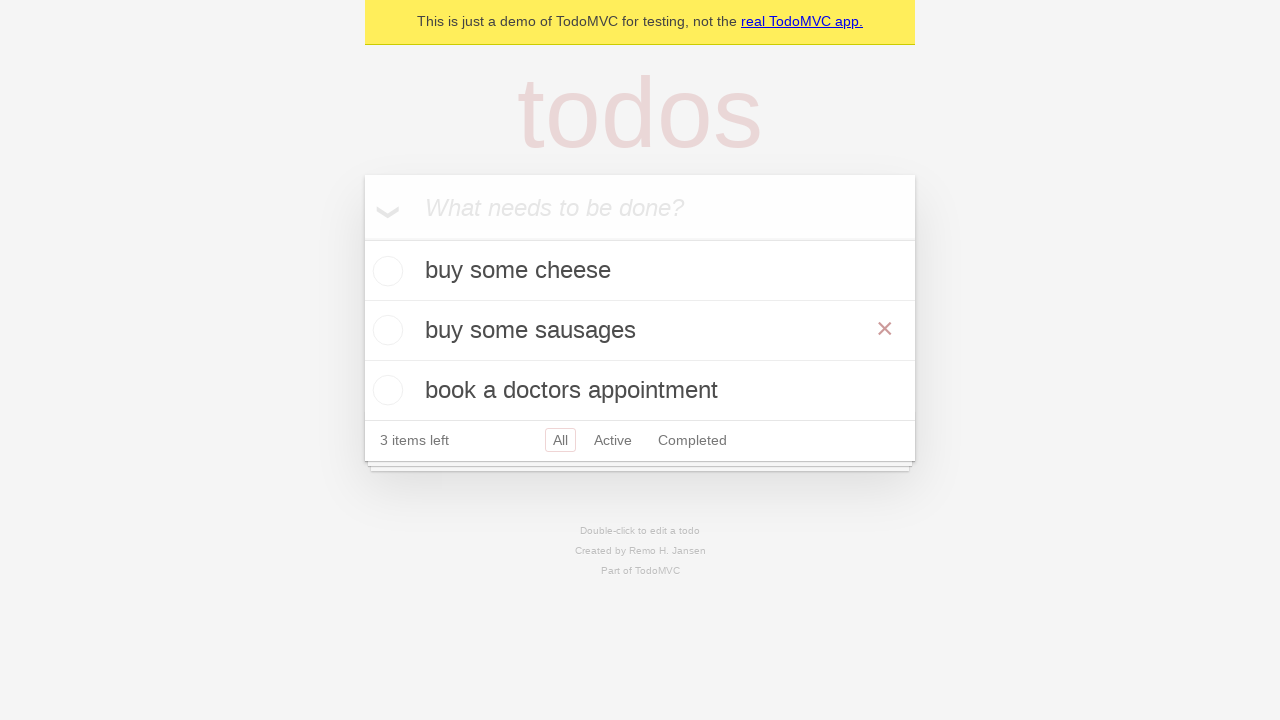